Tests that the loading spinner appears and then disappears when content is loaded on the dynamic loading page

Starting URL: https://the-internet.herokuapp.com/

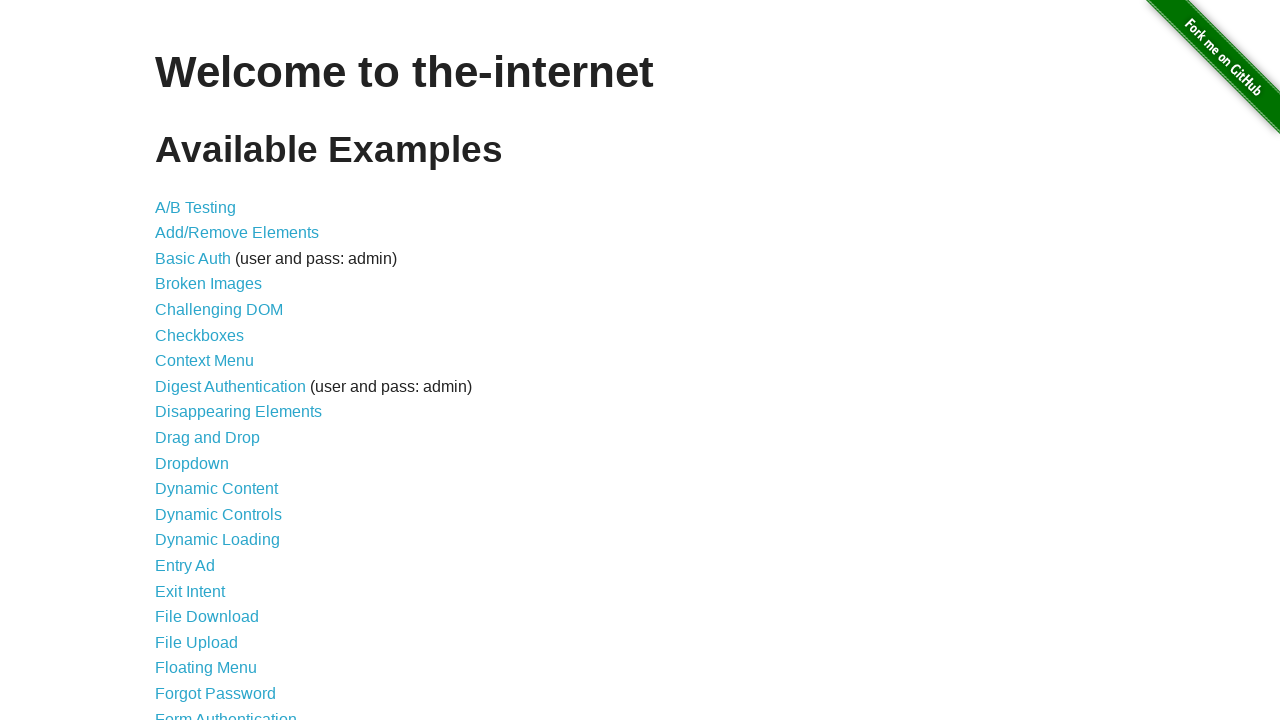

Clicked link to navigate to dynamic loading section at (218, 540) on a[href='/dynamic_loading']
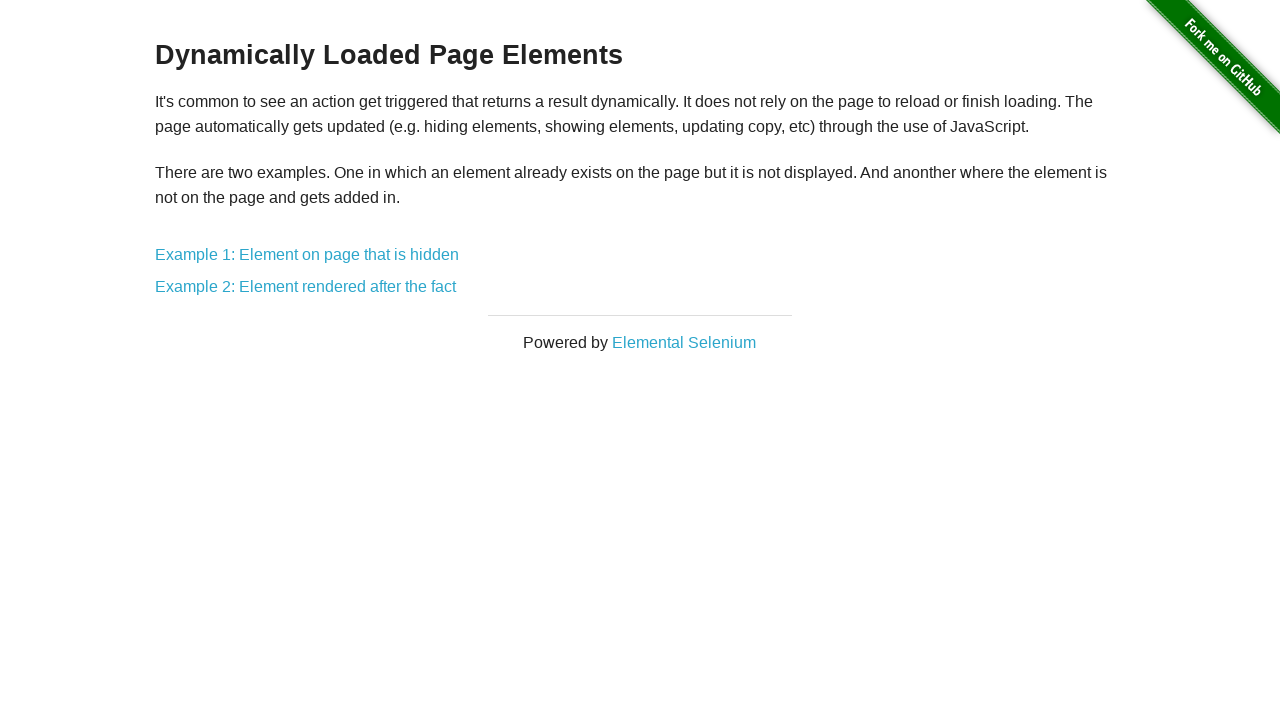

Clicked link to Example 2 (Element rendered after the fact) at (306, 287) on a[href='/dynamic_loading/2']
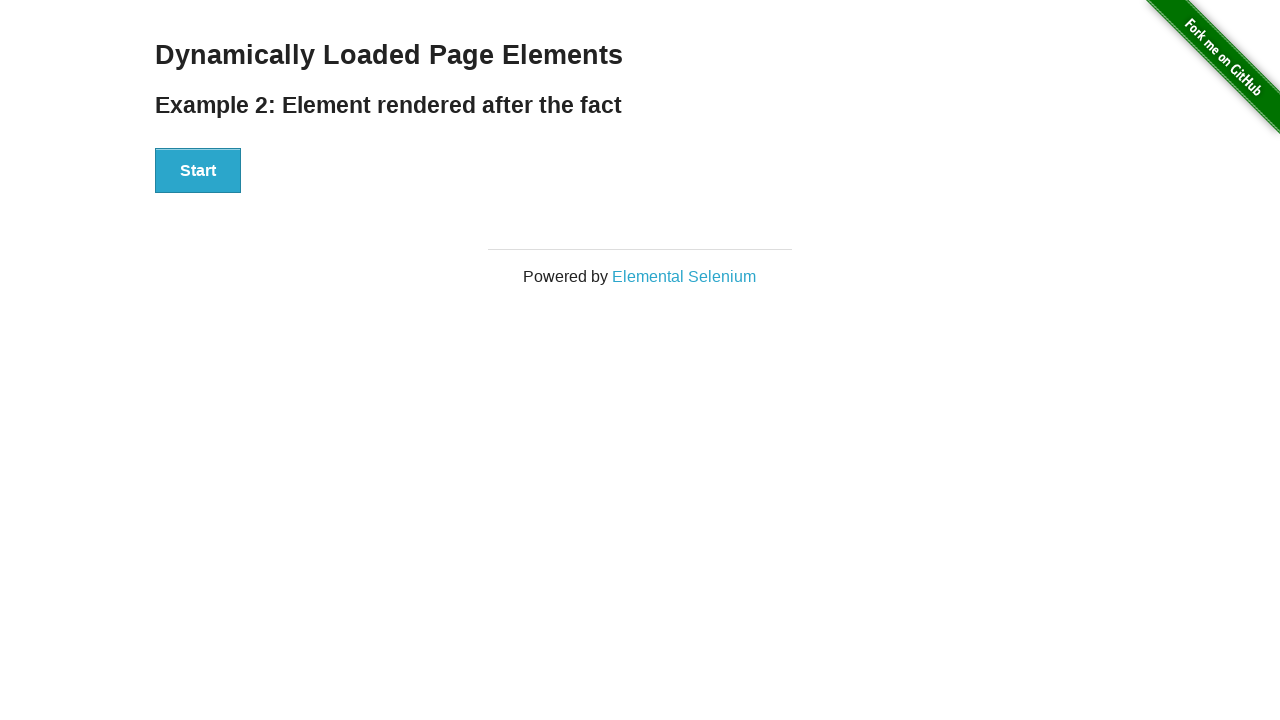

Clicked Start button to trigger loading at (198, 171) on button:has-text('Start')
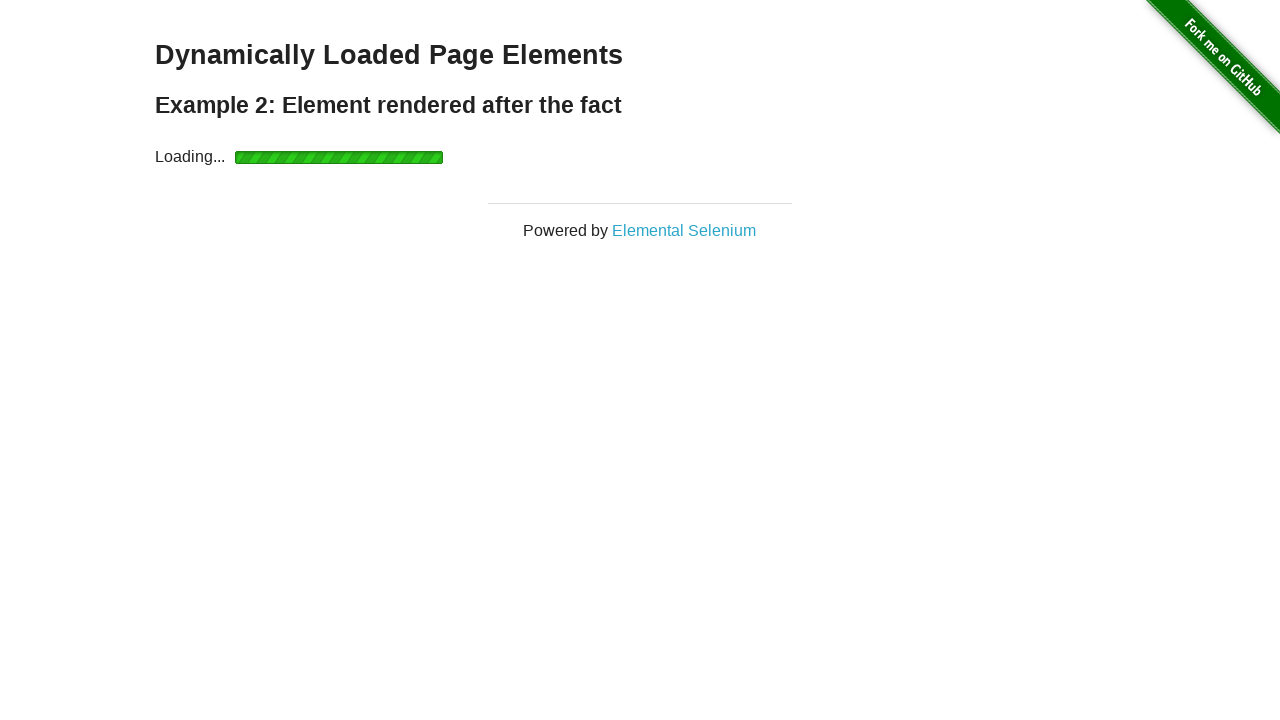

Loading spinner appeared
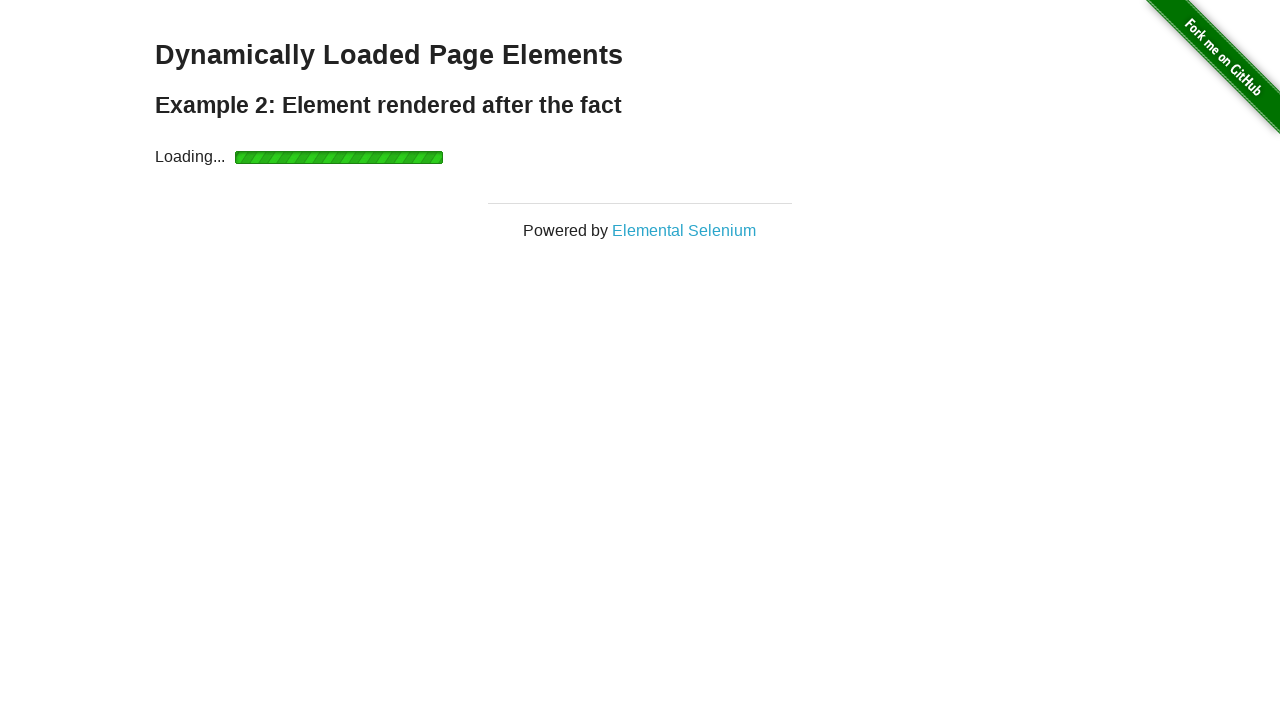

Loading spinner disappeared after content loaded
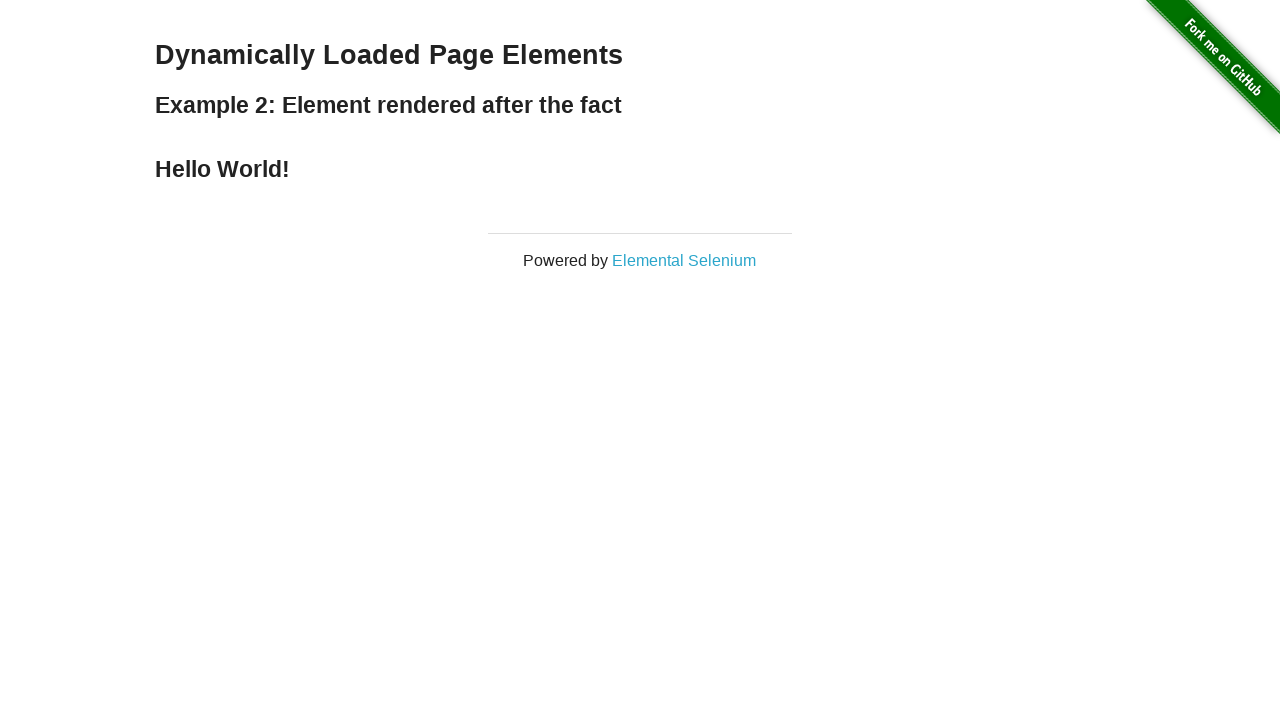

Verified 'Hello World!' finish text is now visible
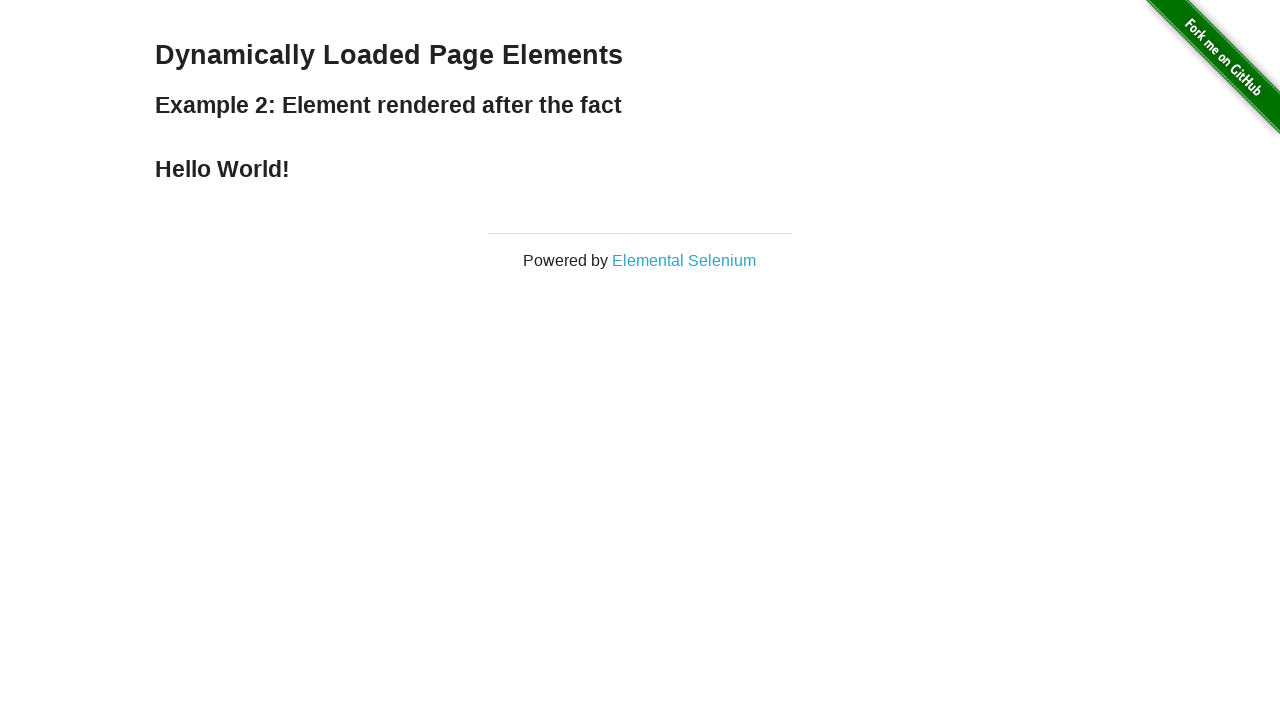

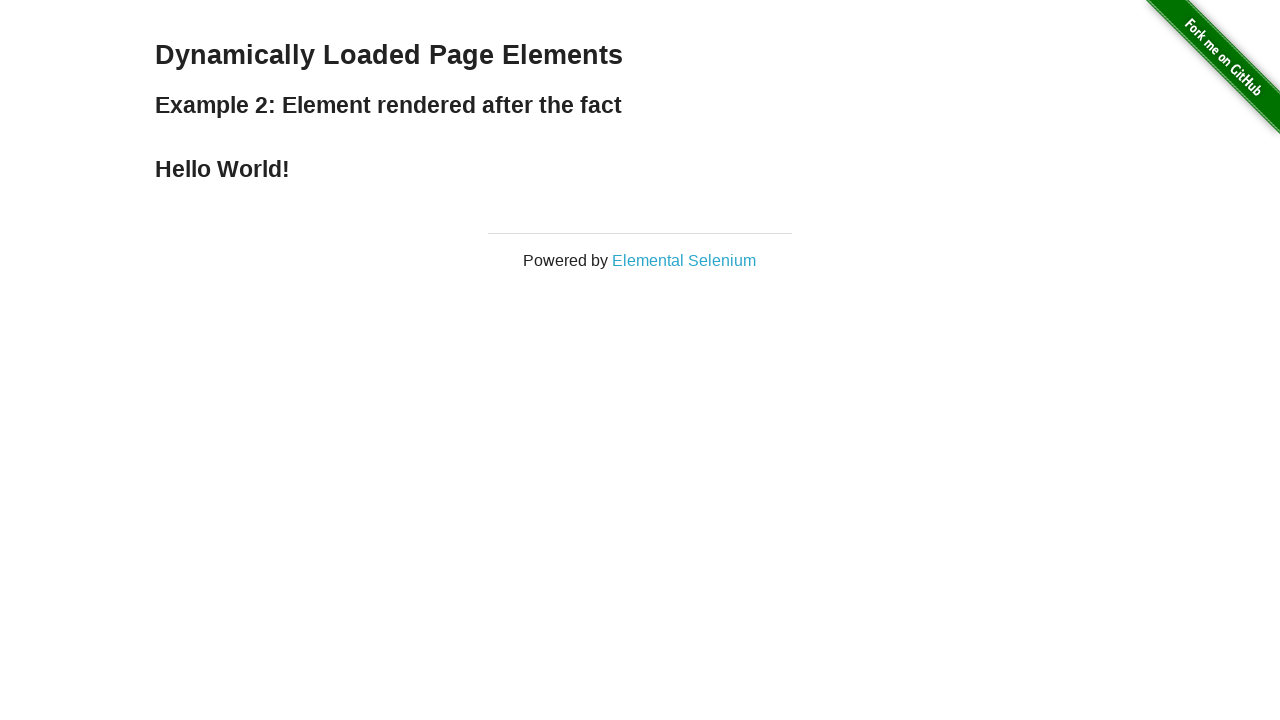